Tests file upload functionality on a demo page by making hidden file input elements visible via JavaScript and uploading files to multiple file input fields.

Starting URL: http://www.sahitest.com/demo/php/fileUpload.htm

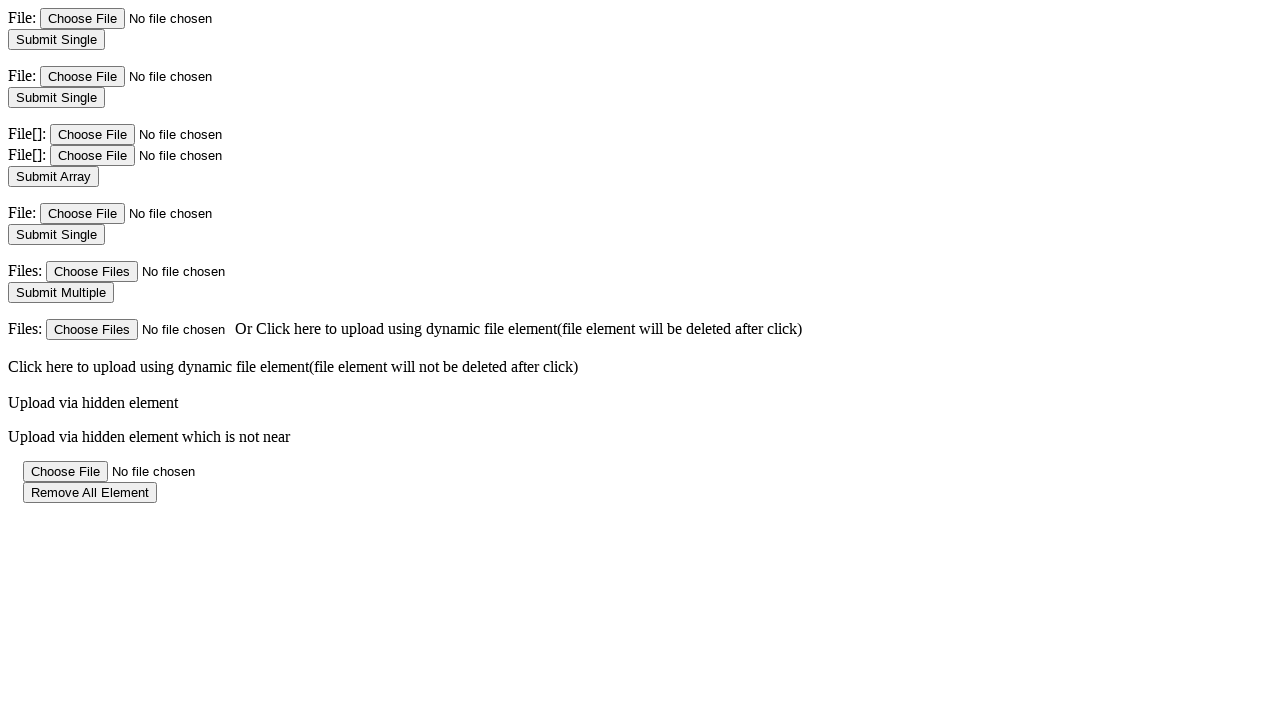

Created temporary test file for upload
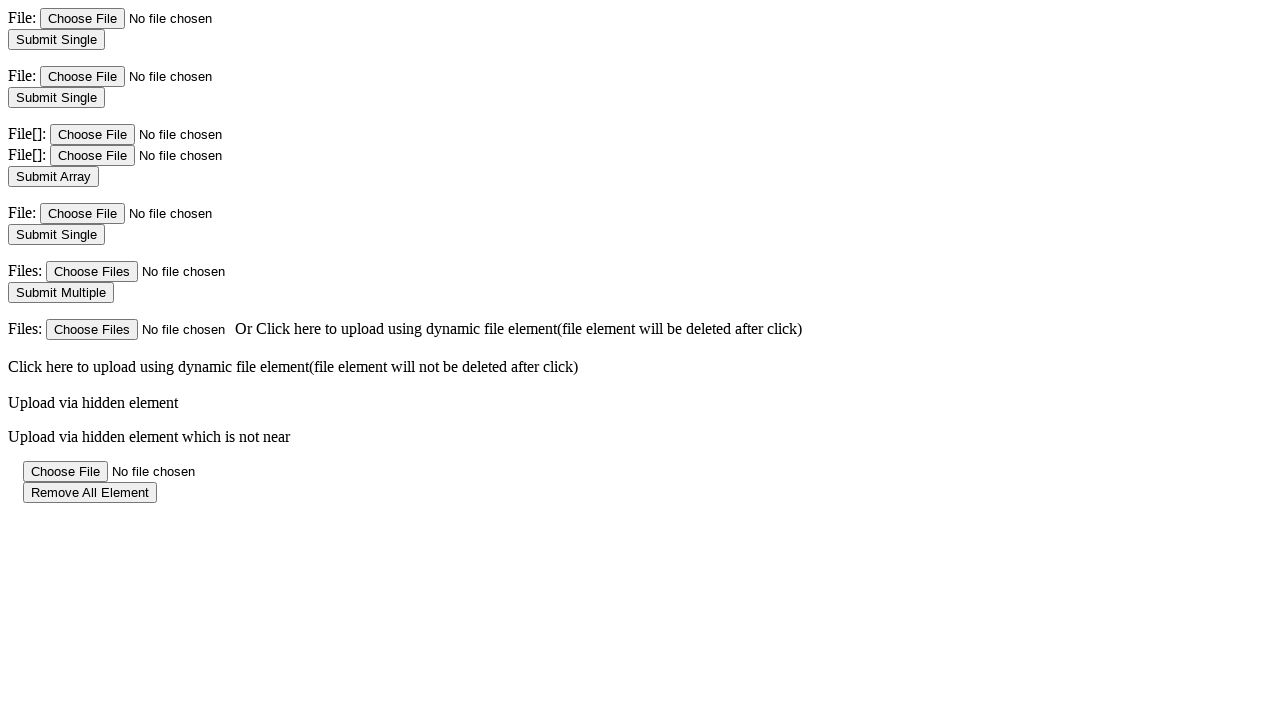

Made first file input (#file) visible via JavaScript
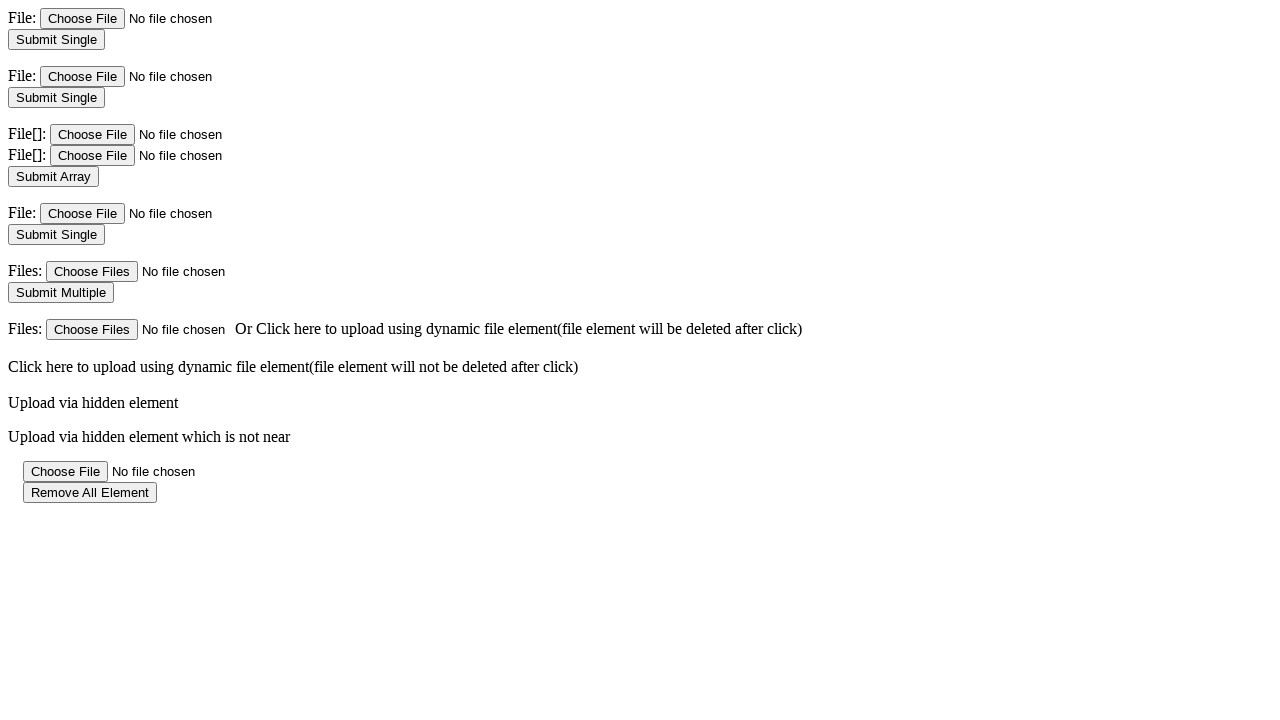

Displayed first file input (#file)
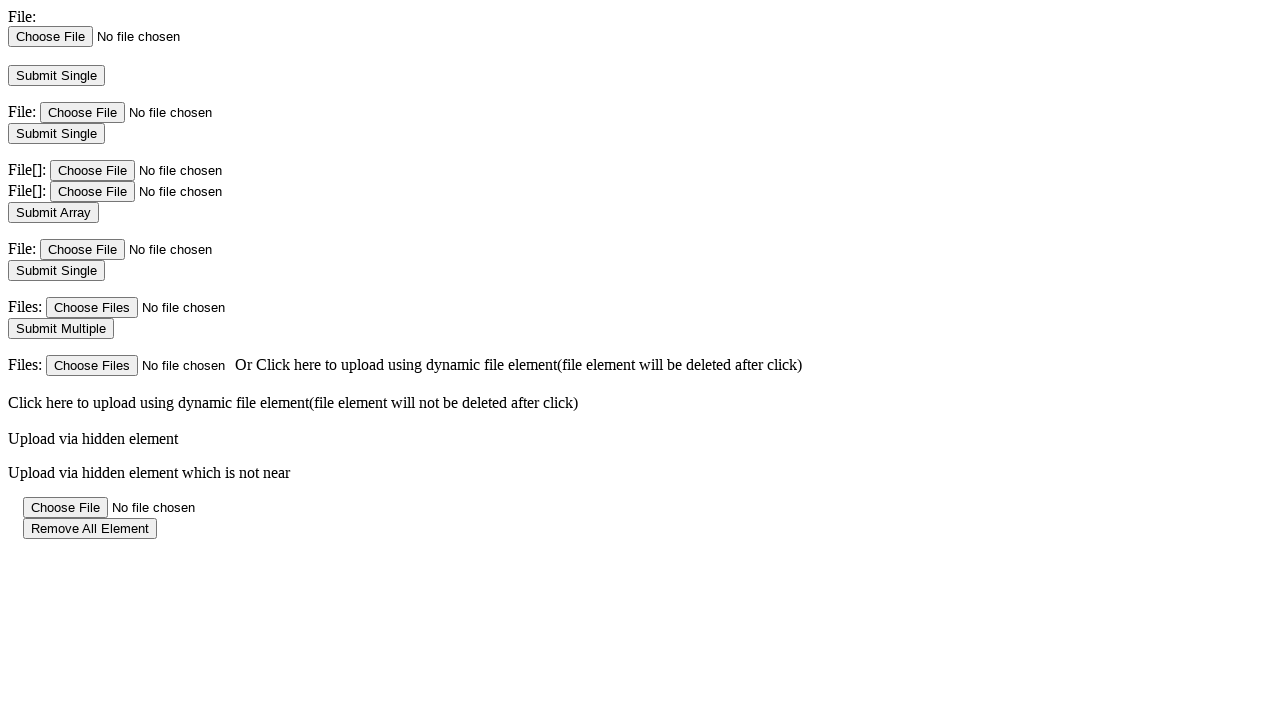

Uploaded file to first file input (#file)
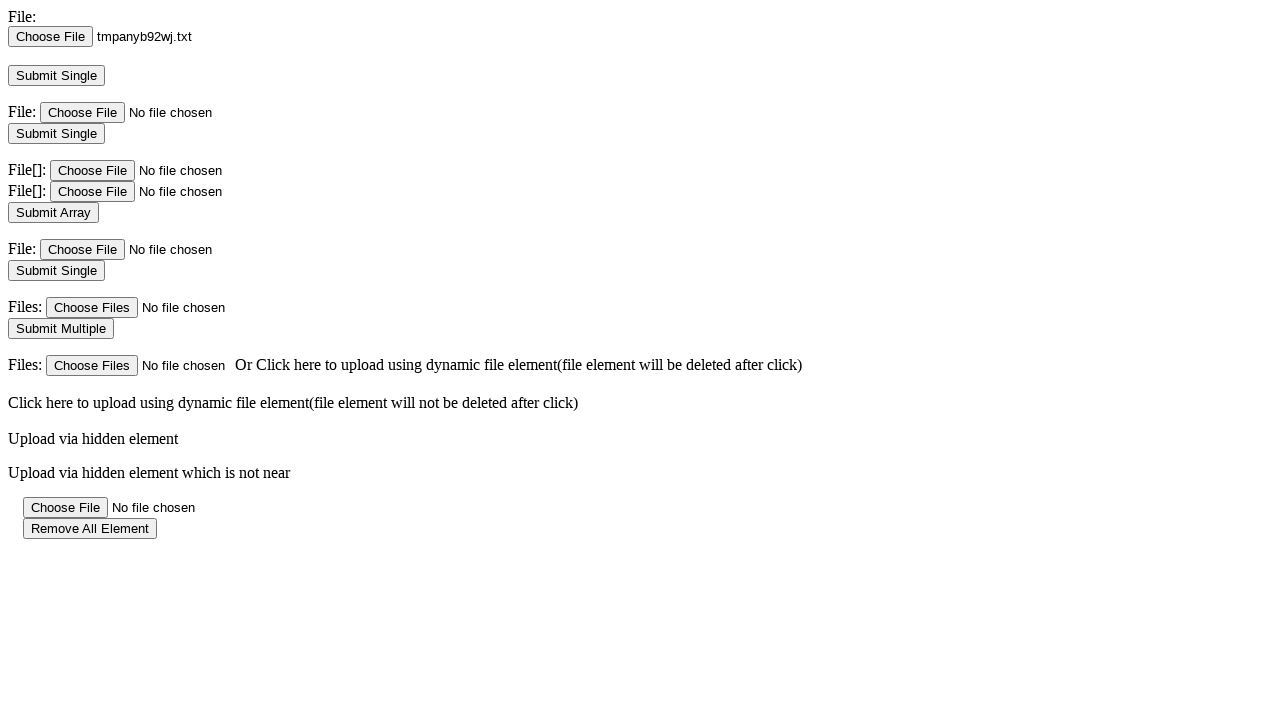

Made second file input (#file5) visible via JavaScript
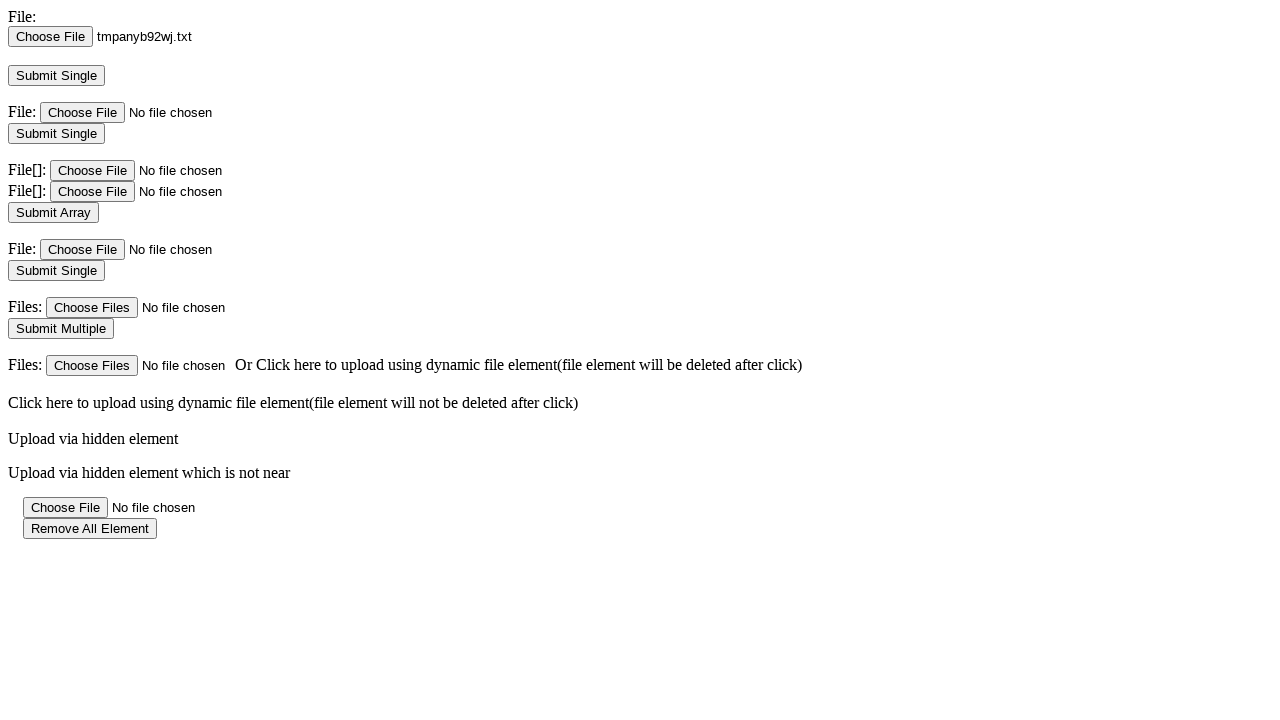

Displayed second file input (#file5)
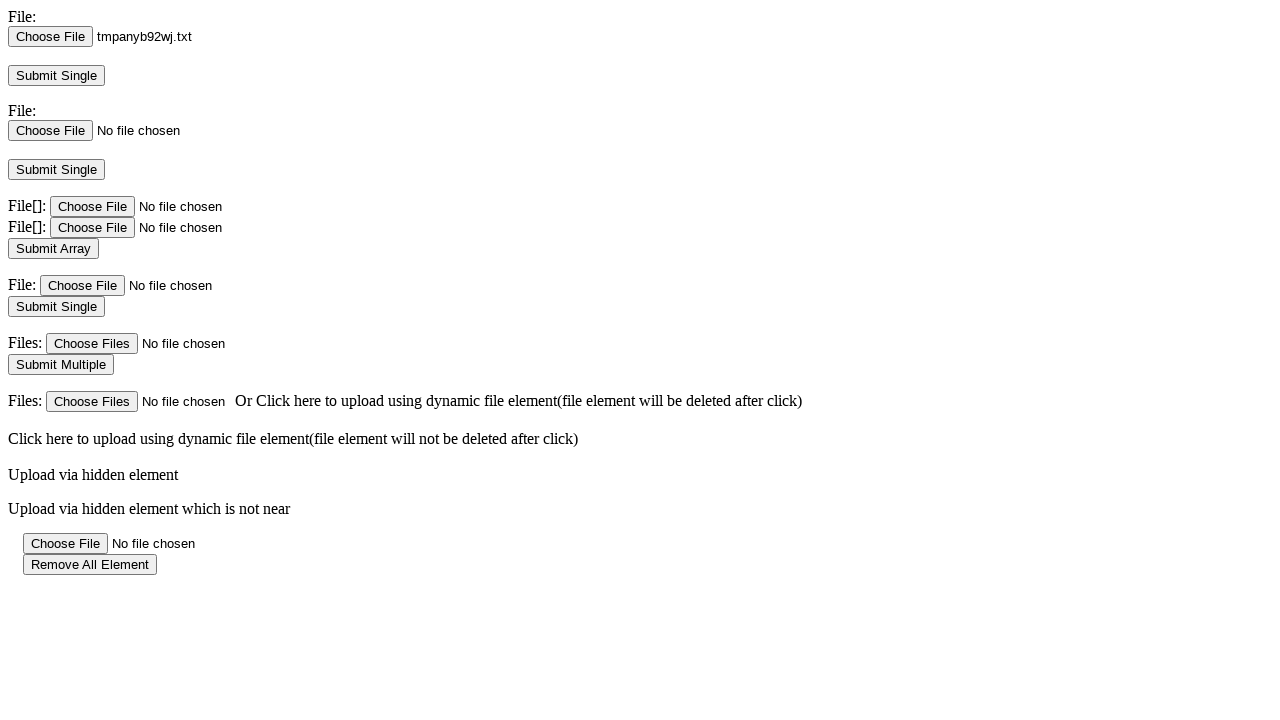

Uploaded file to second file input (#file5)
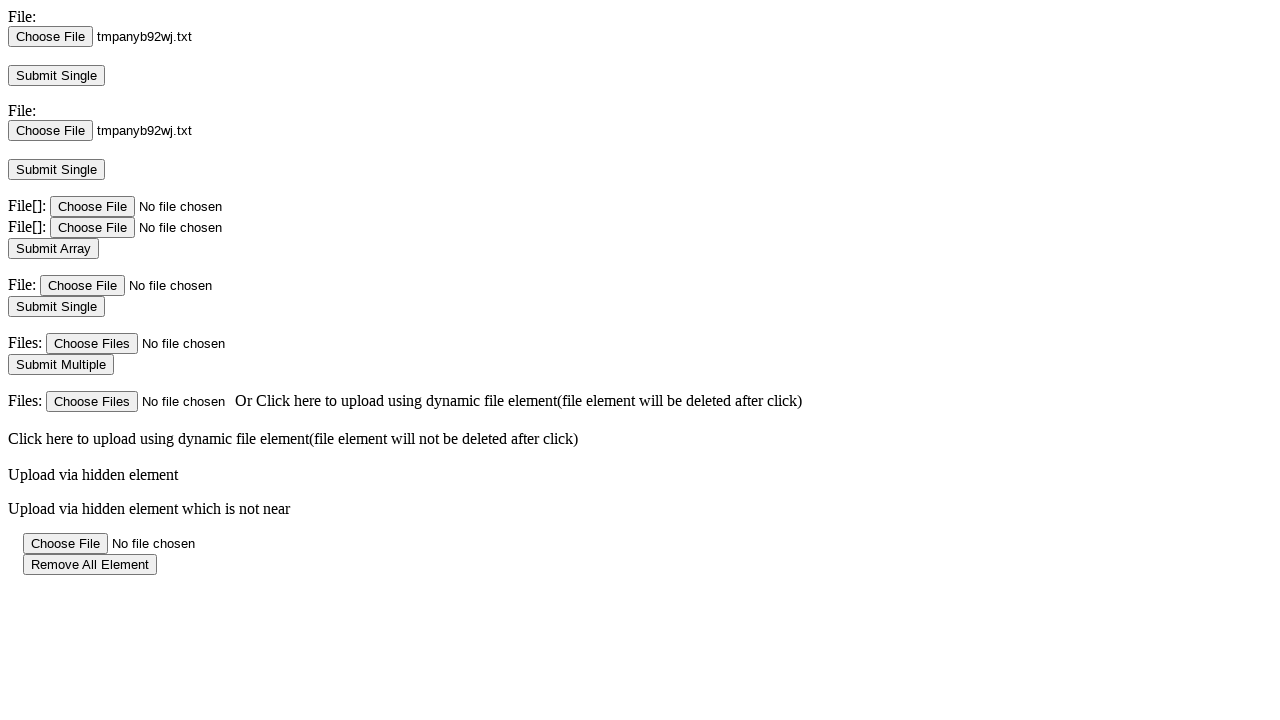

Made third file input (#file2) visible via JavaScript
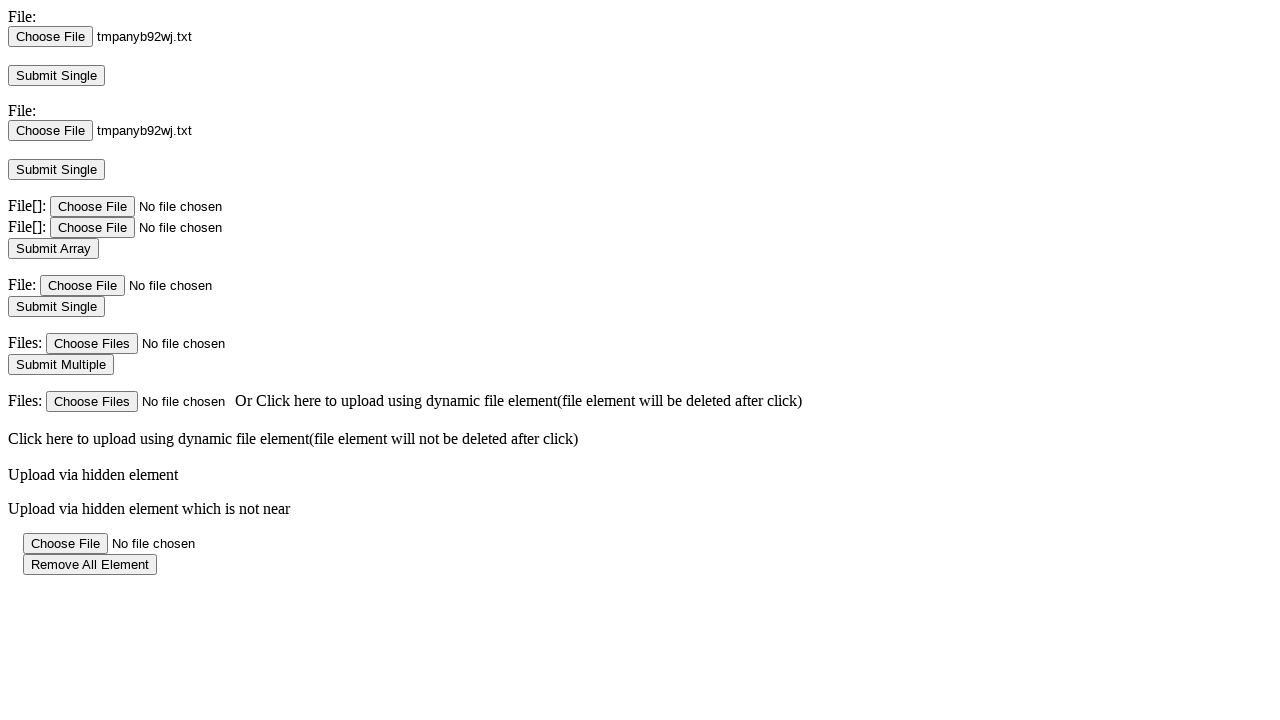

Displayed third file input (#file2)
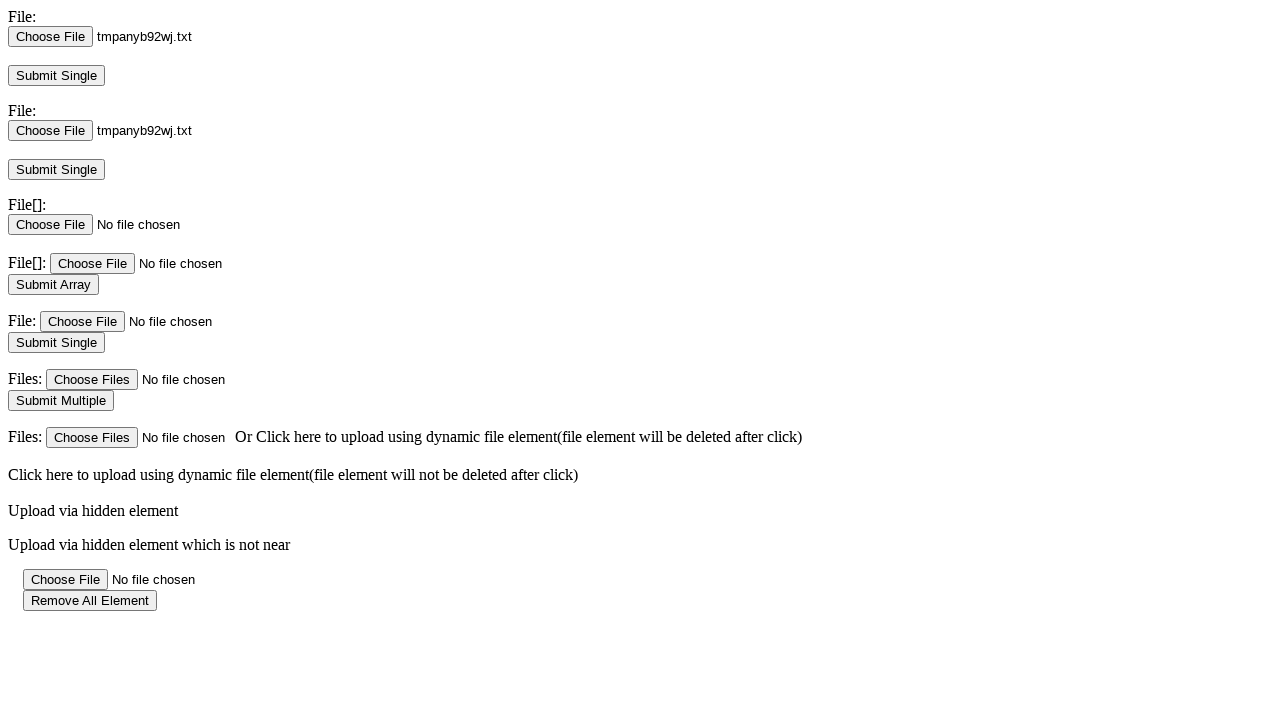

Uploaded file to third file input (#file2)
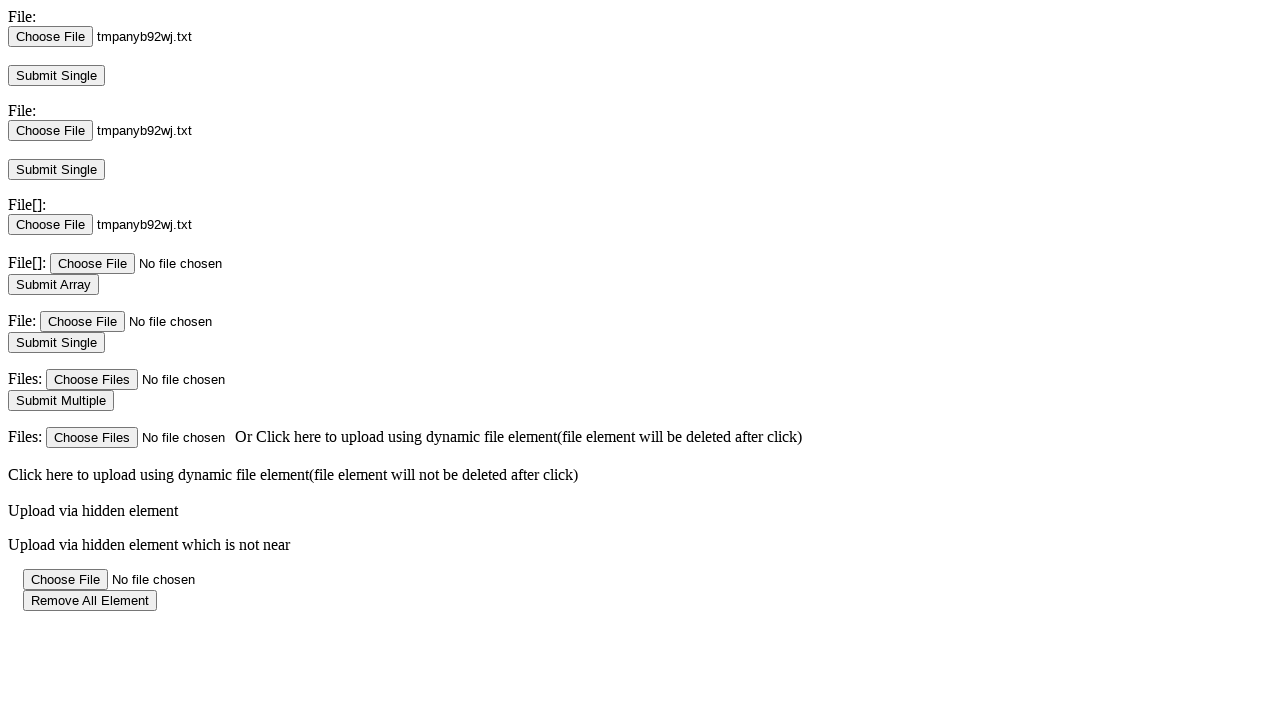

Made fourth file input (#file3) visible via JavaScript
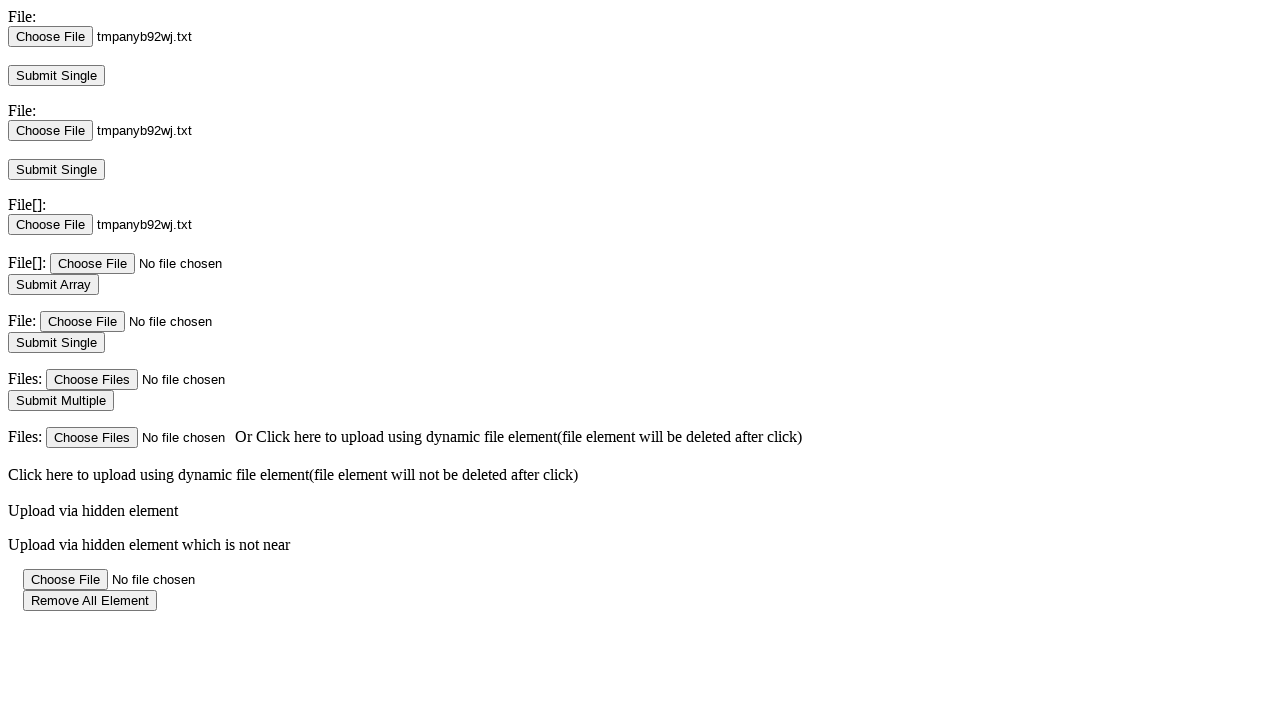

Displayed fourth file input (#file3)
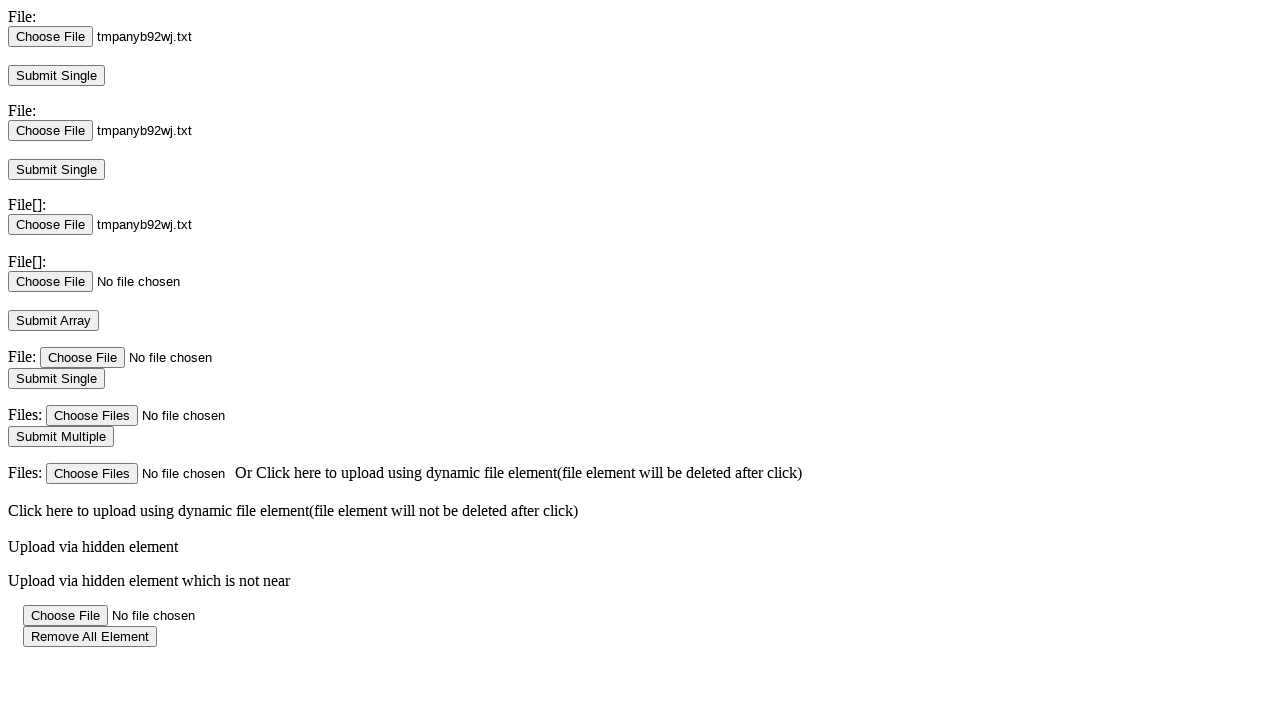

Uploaded file to fourth file input (#file3)
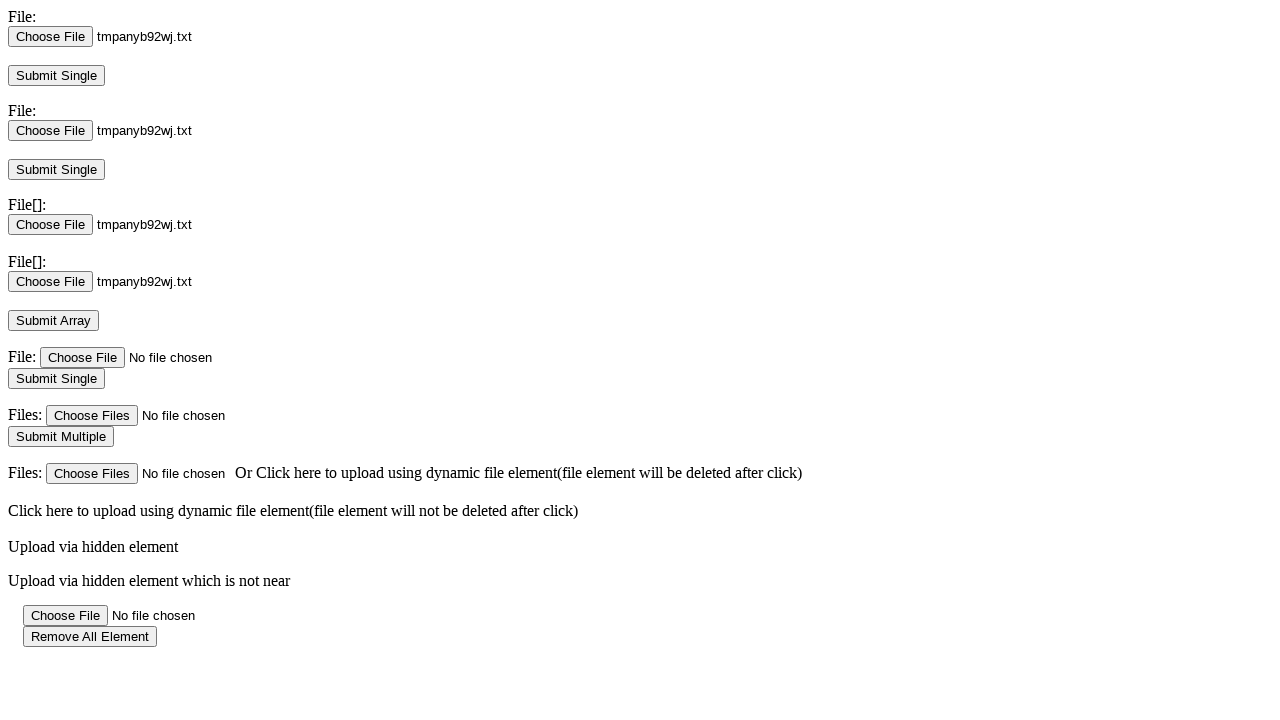

Made fifth file input (#file4) visible via JavaScript
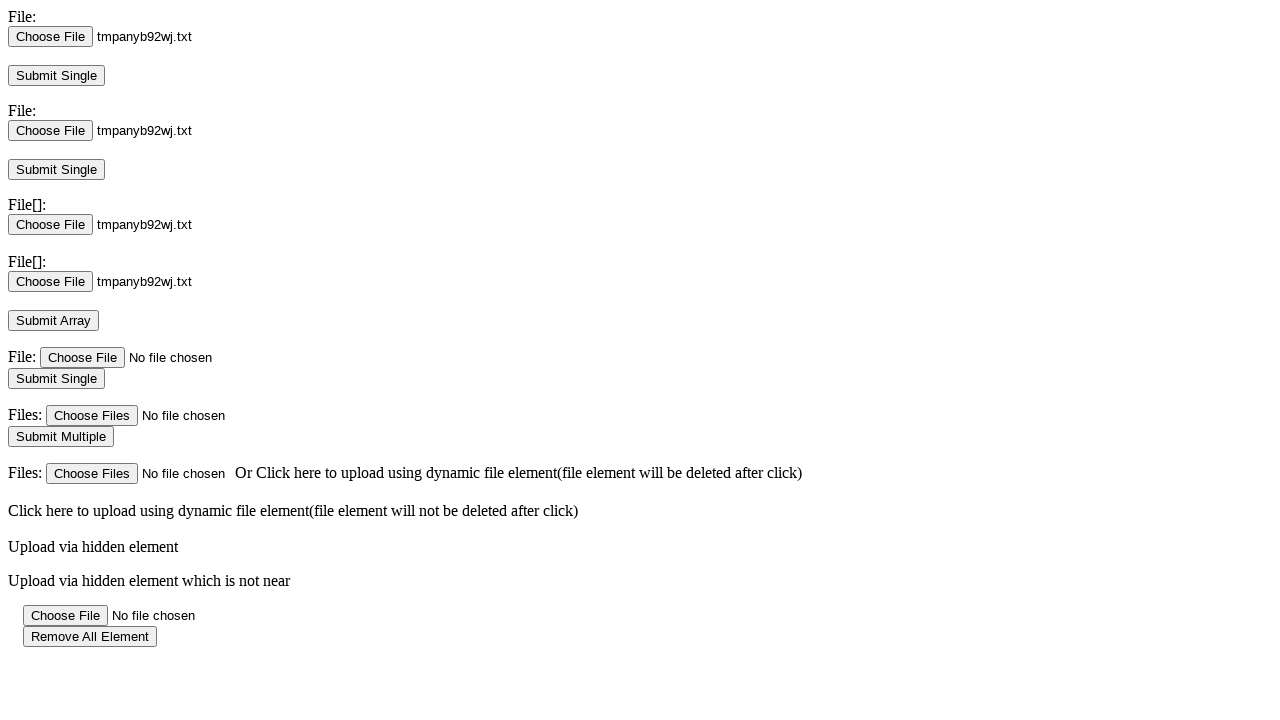

Displayed fifth file input (#file4)
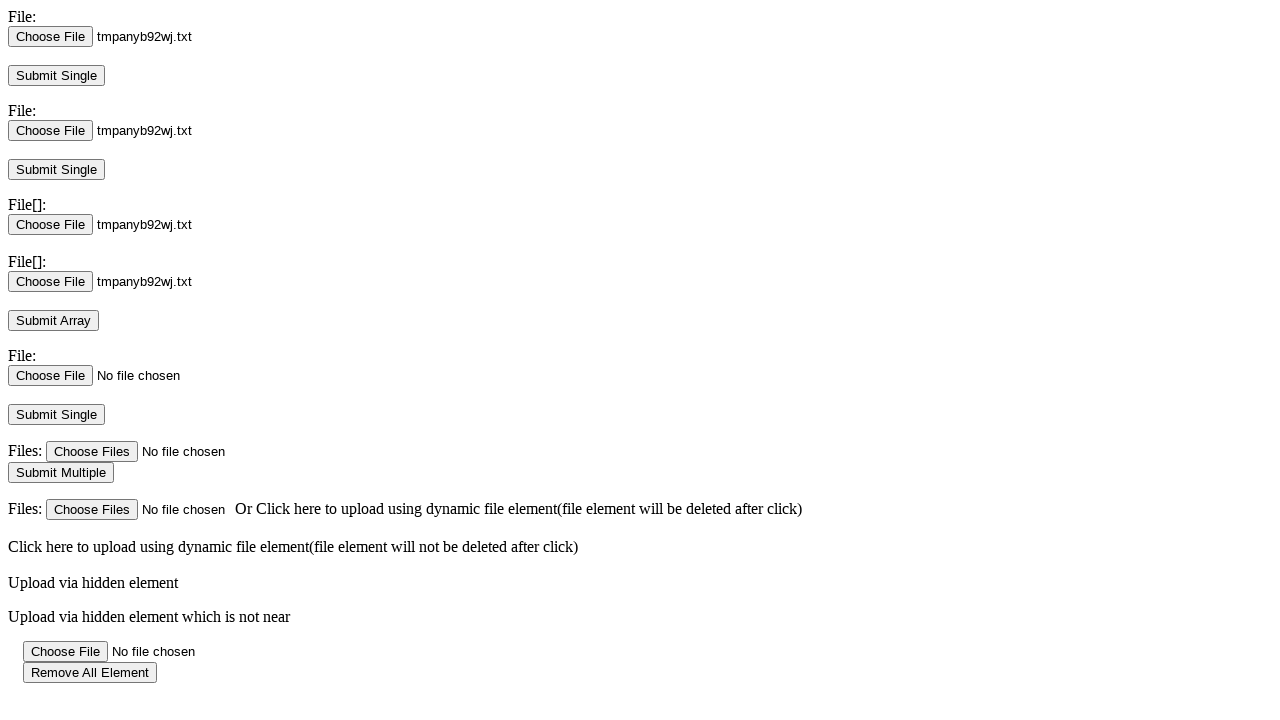

Uploaded file to fifth file input (#file4)
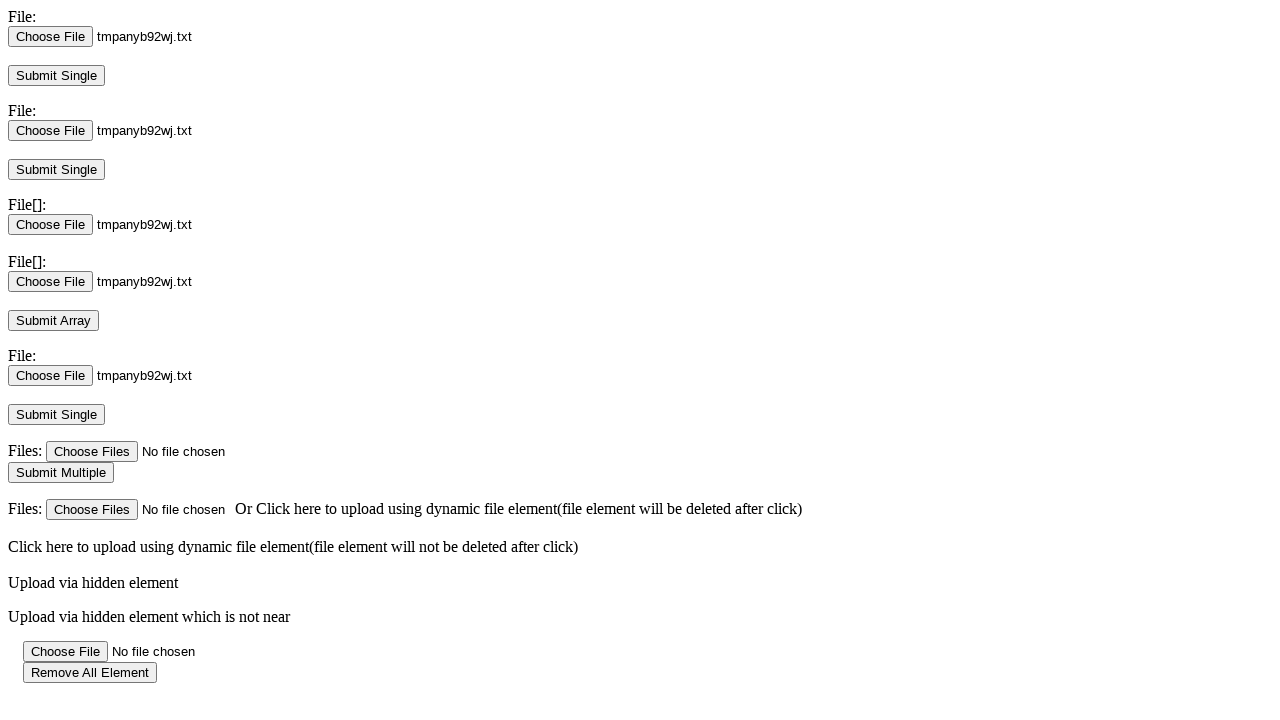

Made sixth file input (#files) visible via JavaScript
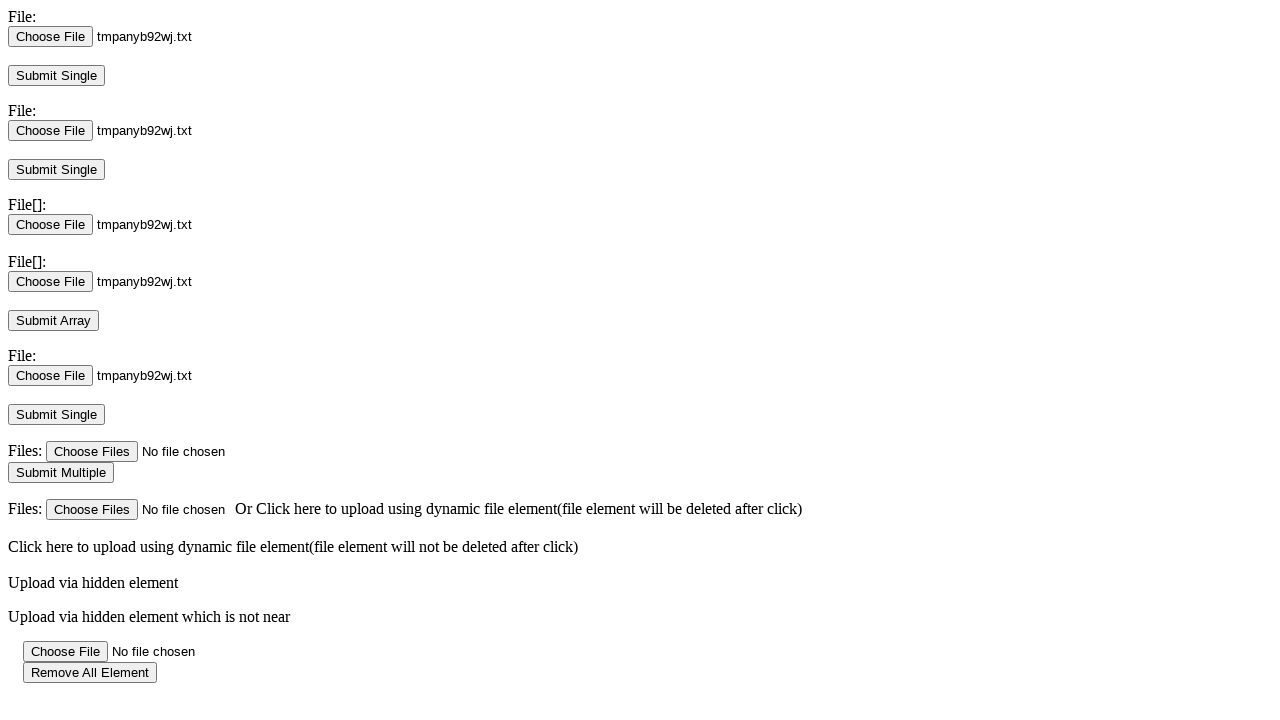

Displayed sixth file input (#files)
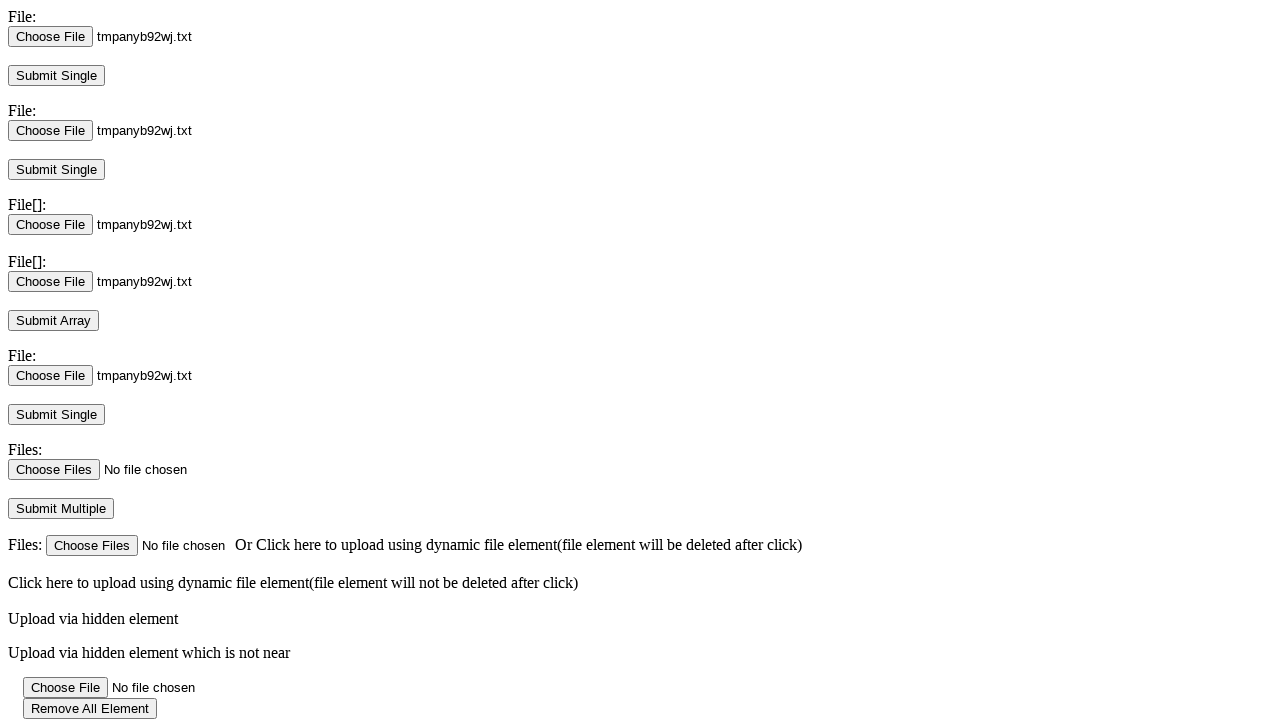

Uploaded file to sixth file input (#files)
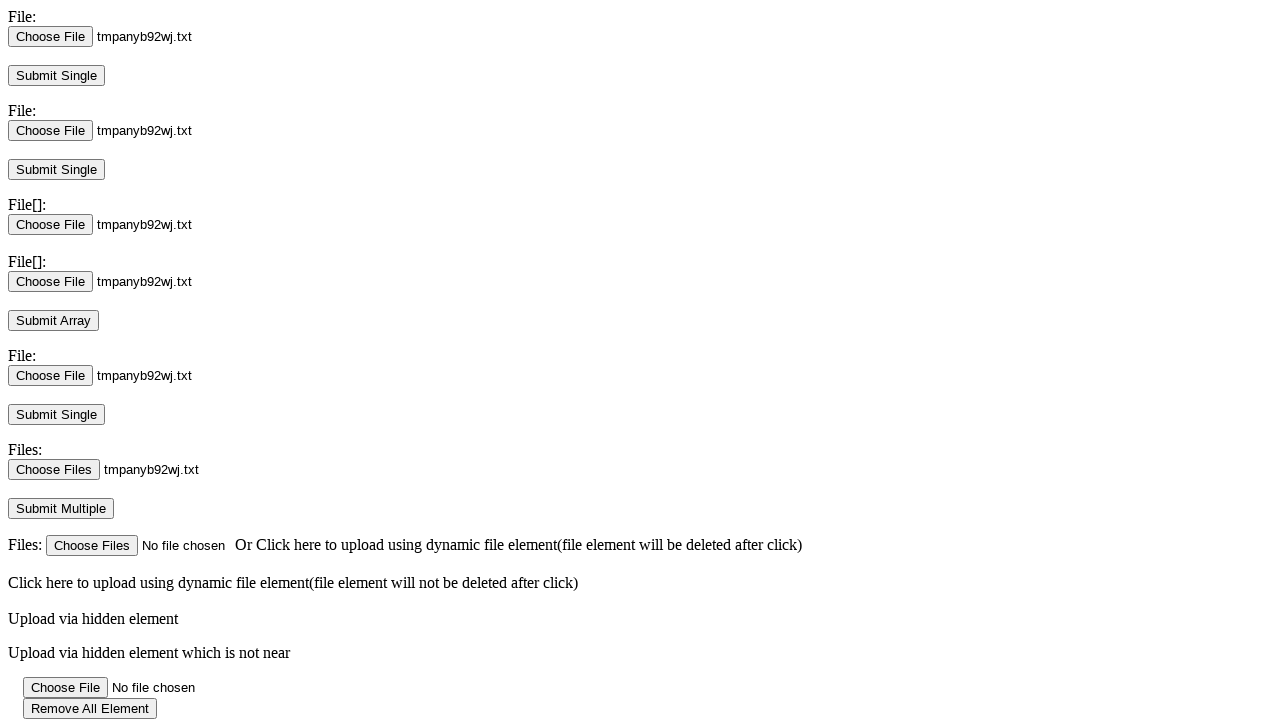

Made seventh file input (#fileWdValidation) visible via JavaScript
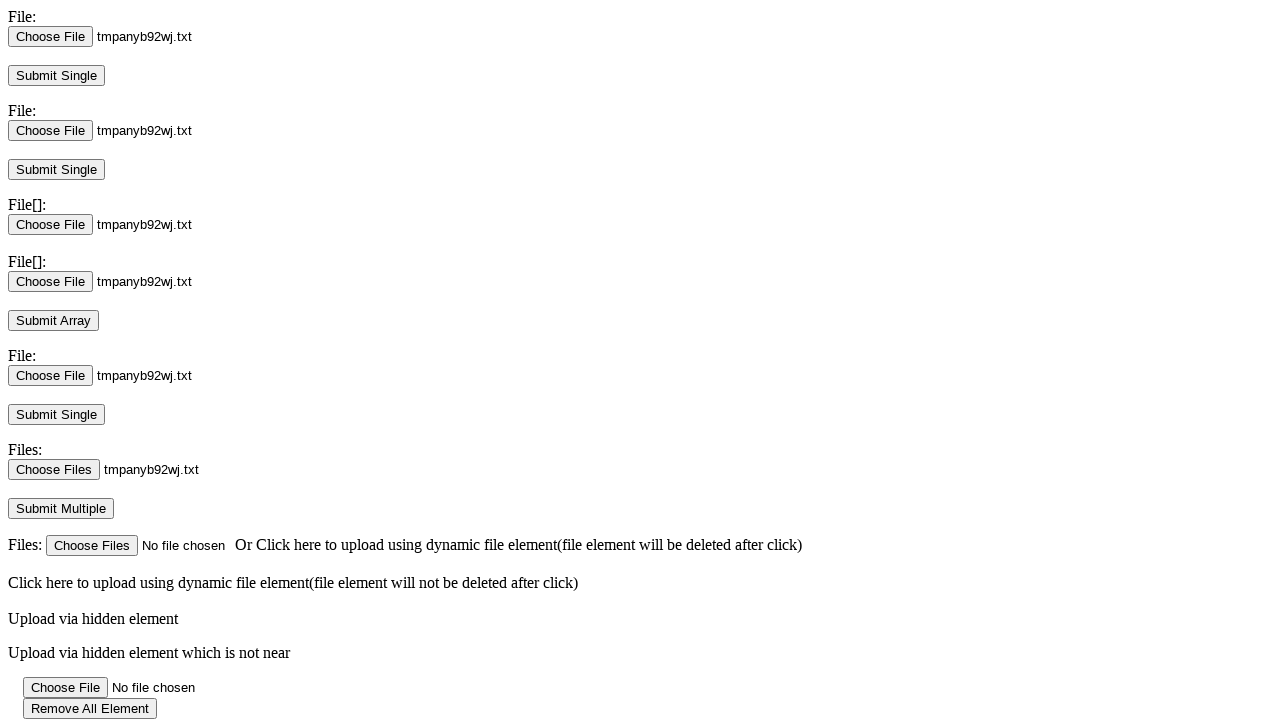

Displayed seventh file input (#fileWdValidation)
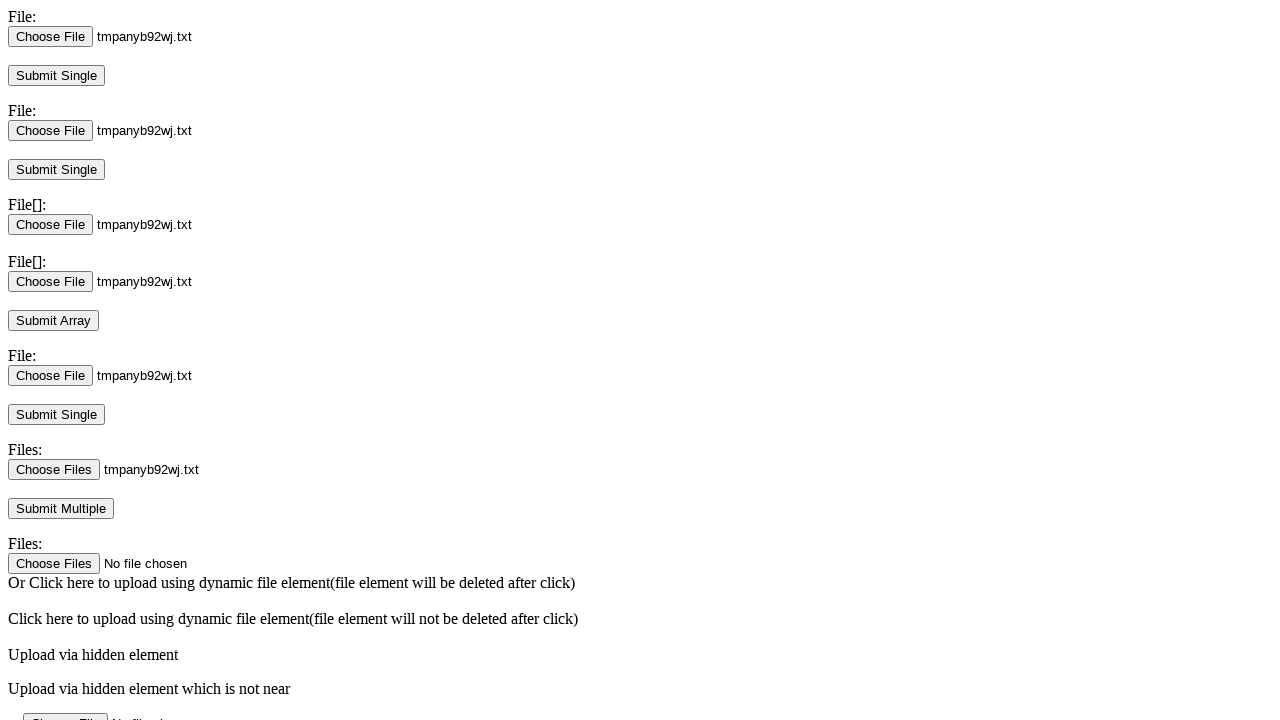

Uploaded file to seventh file input (#fileWdValidation)
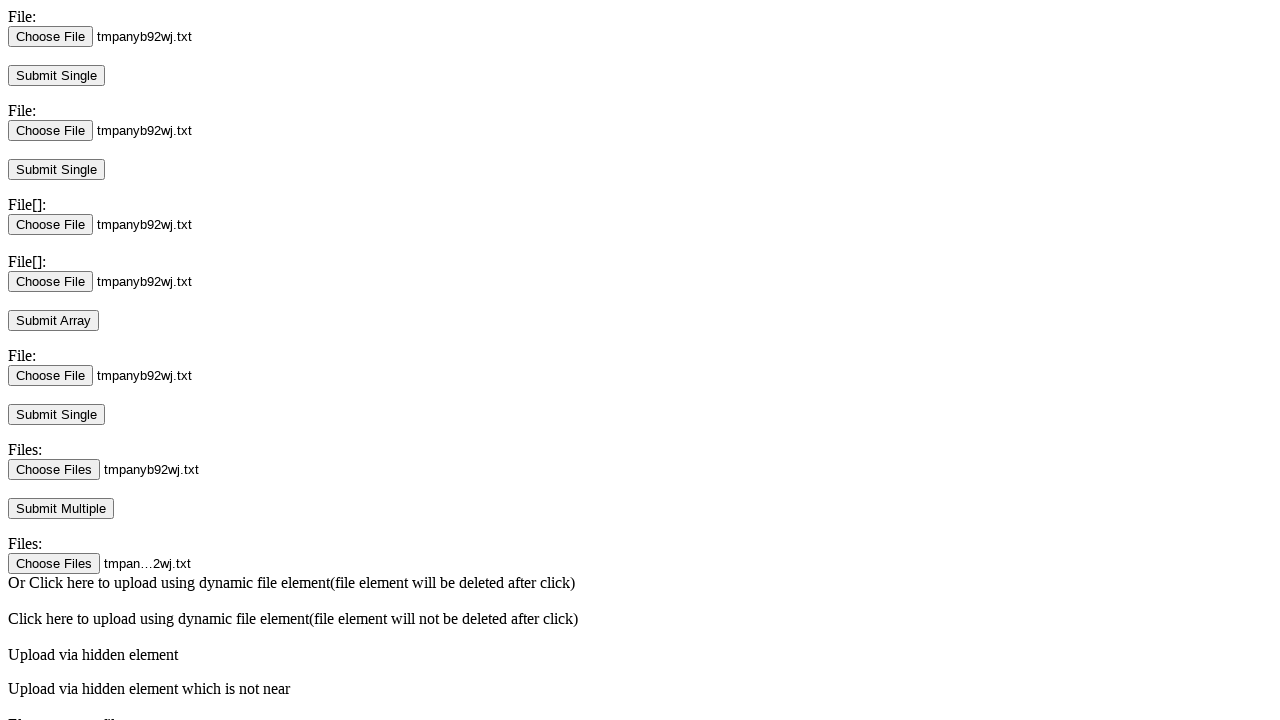

Cleaned up temporary test file
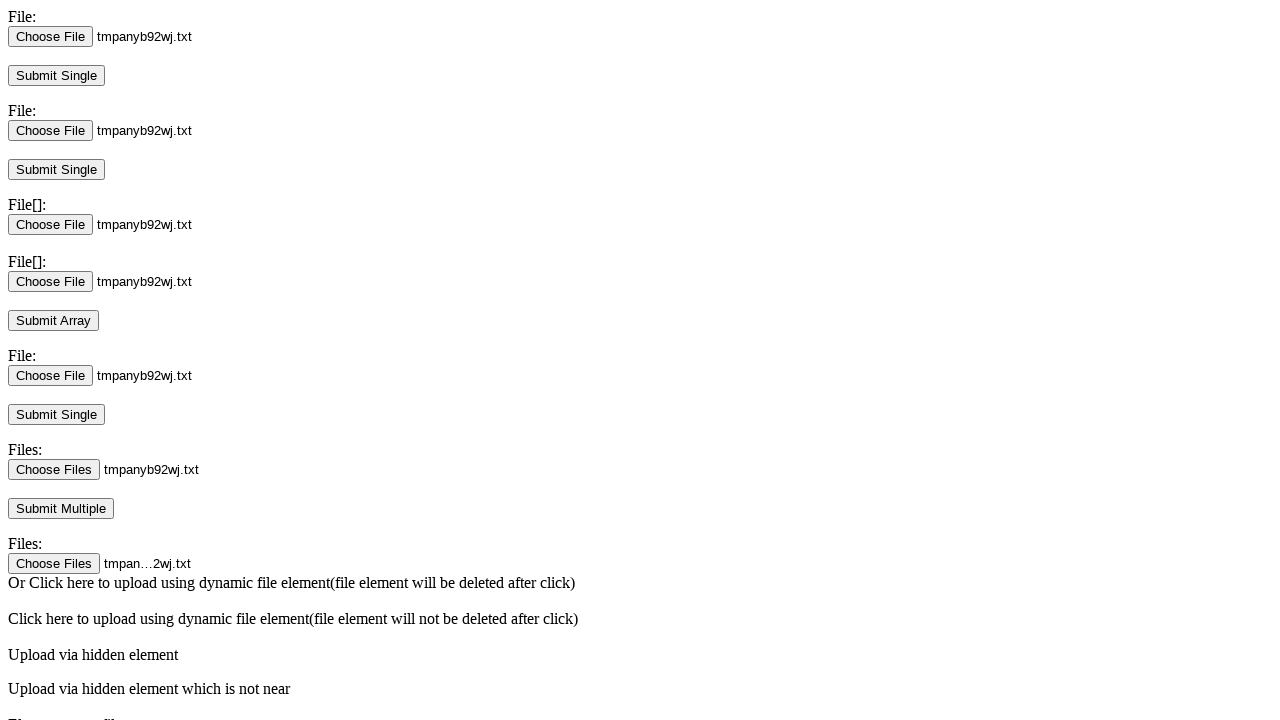

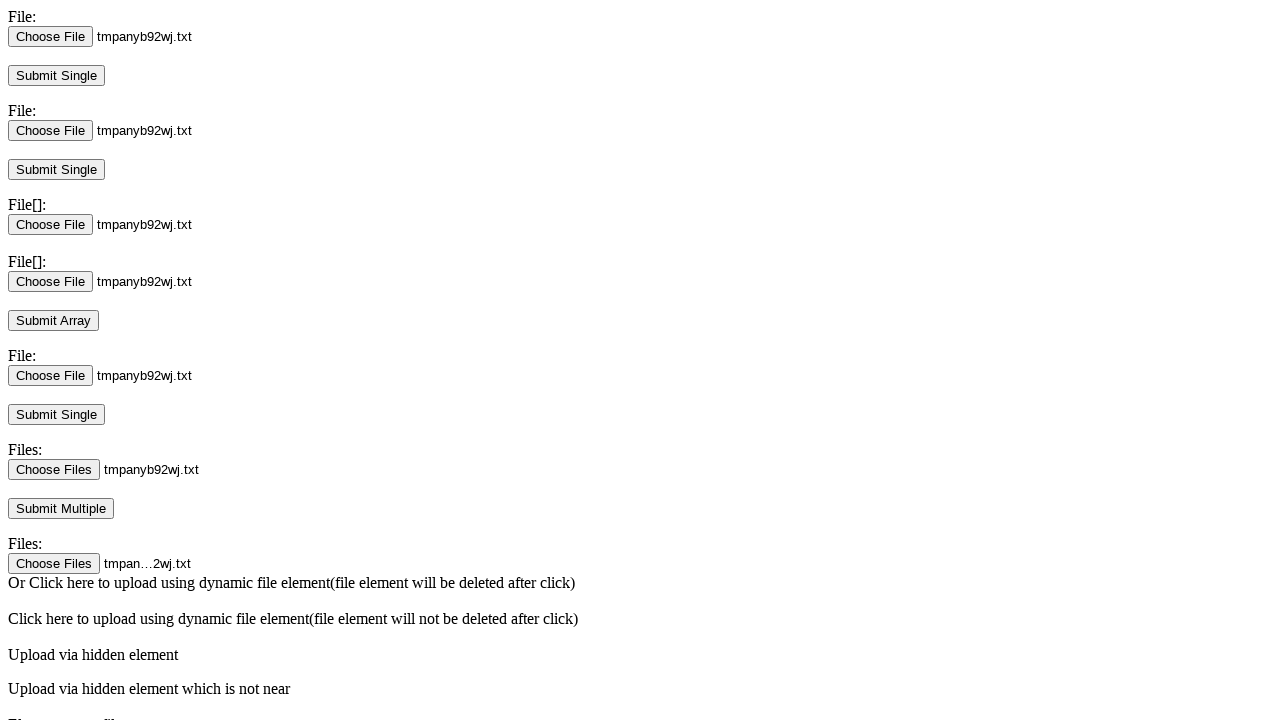